Tests dropdown handling by iterating through all available options in a select dropdown and selecting each one sequentially to verify dropdown functionality.

Starting URL: https://syntaxprojects.com/basic-select-dropdown-demo.php

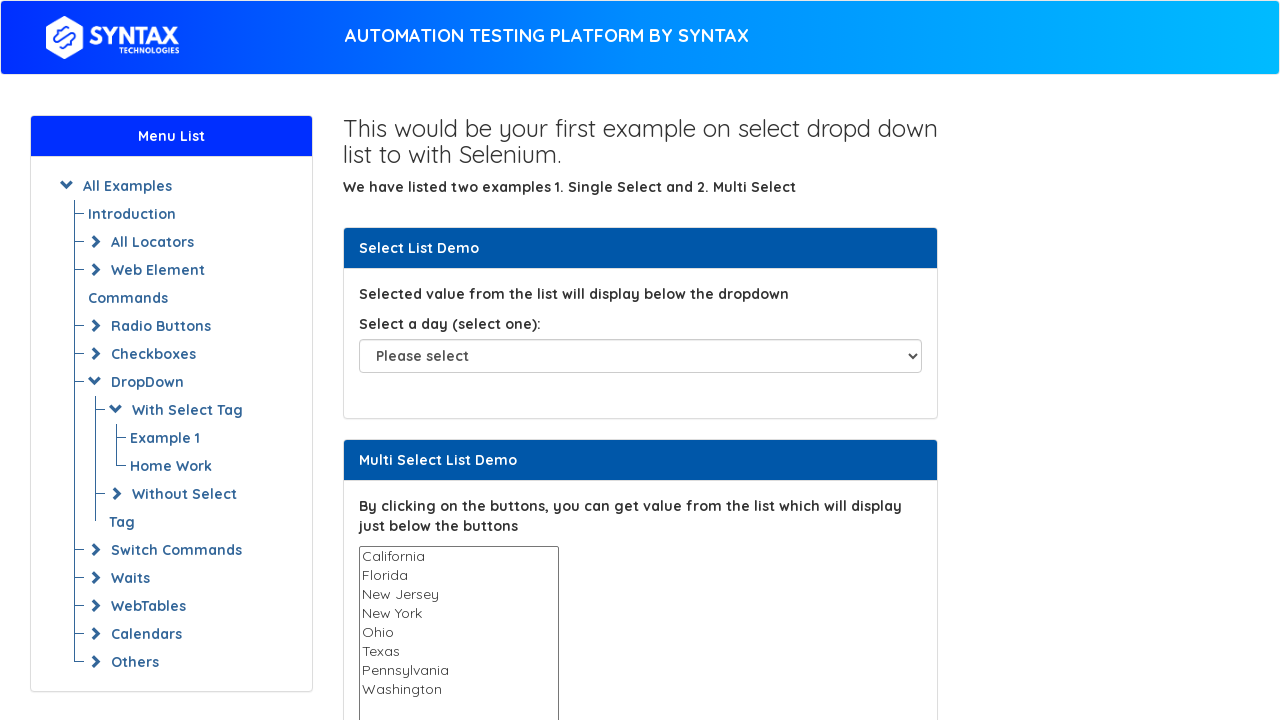

Dropdown element loaded and visible
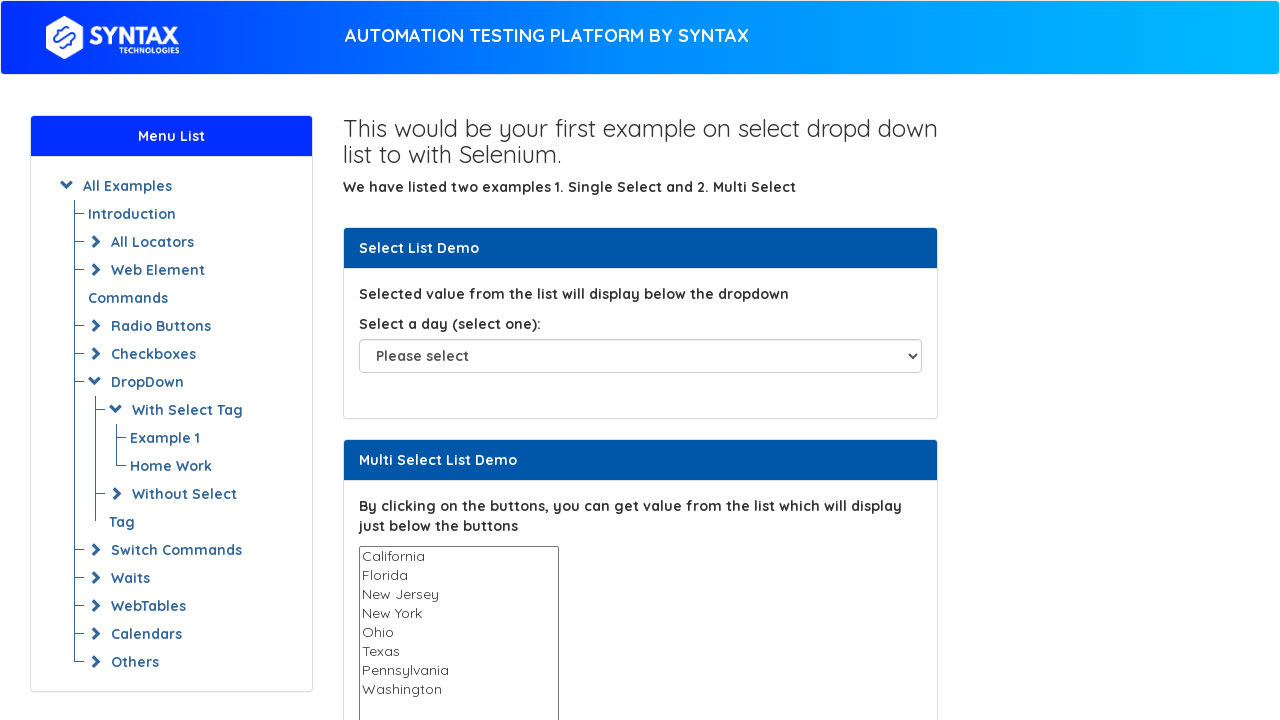

Located dropdown element
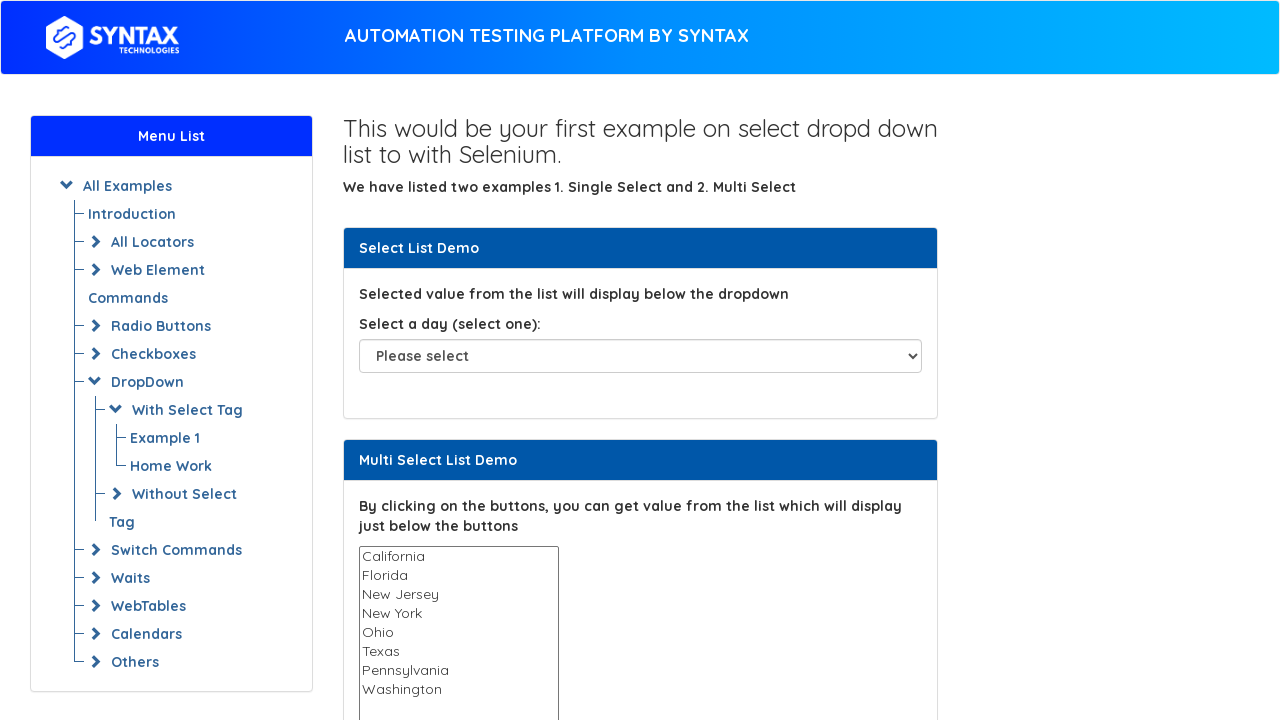

Located all option elements in dropdown
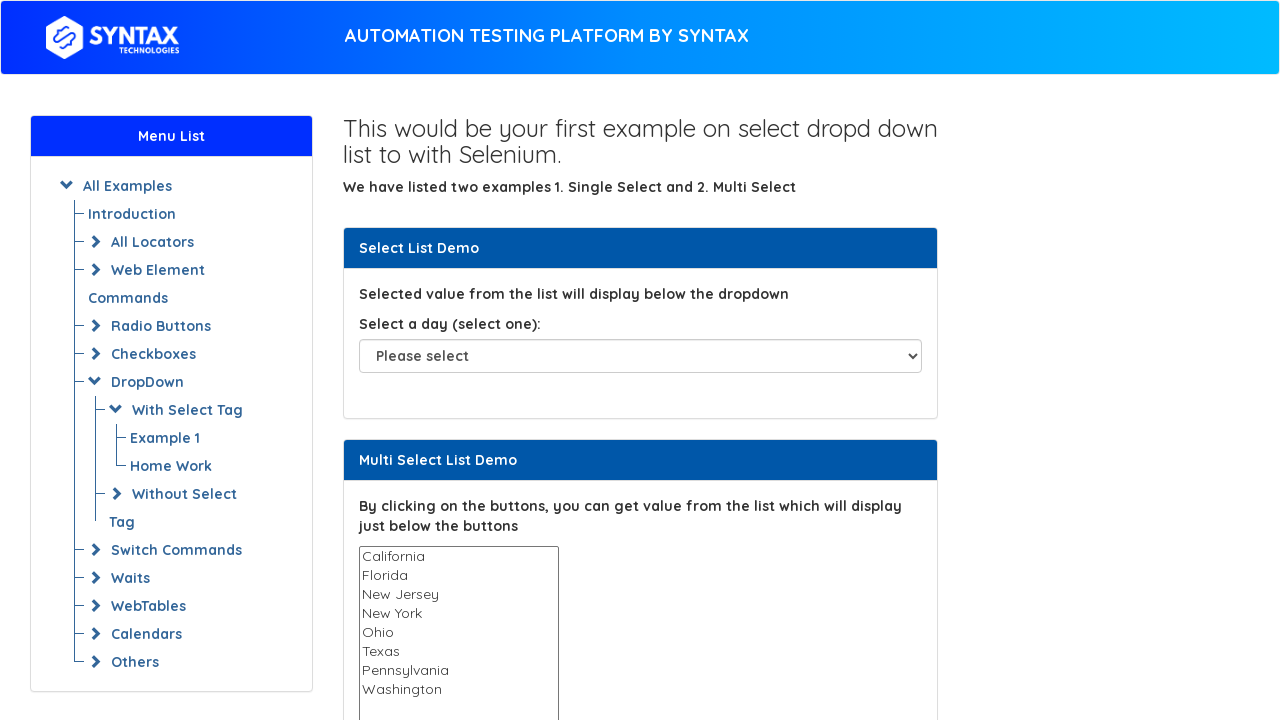

Found 8 options in dropdown
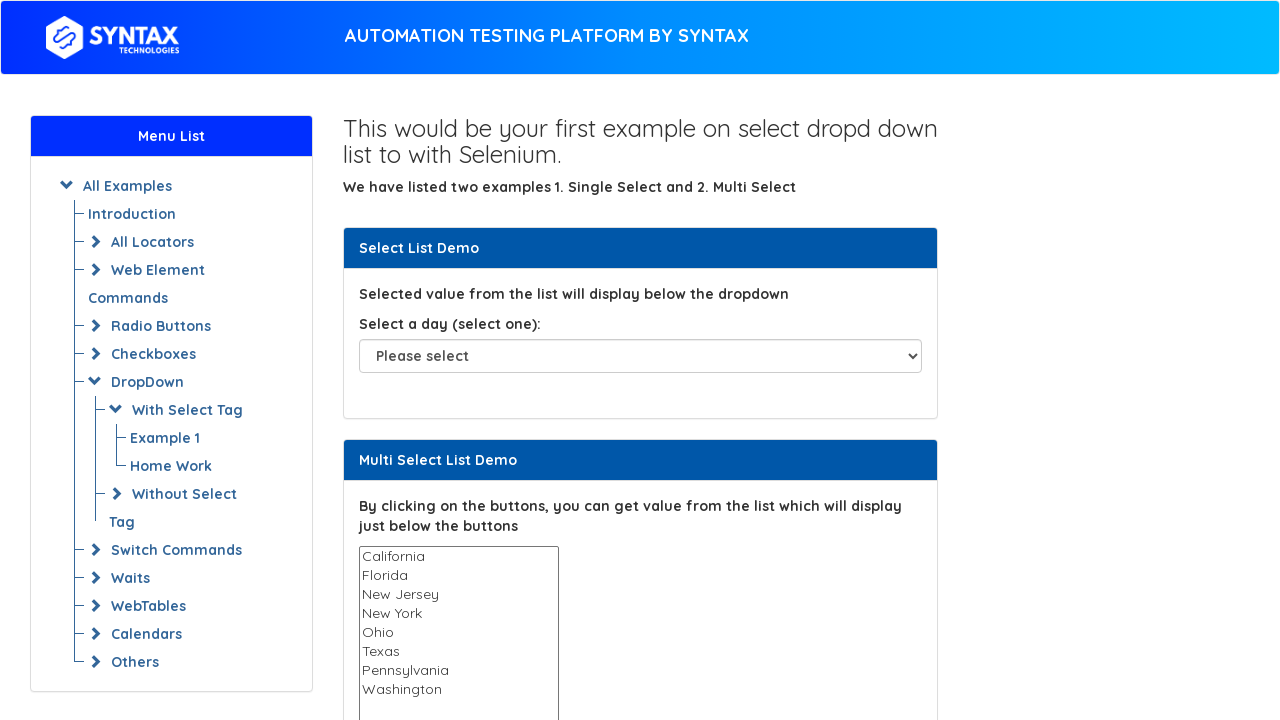

Selected dropdown option at index 0 on #select-demo
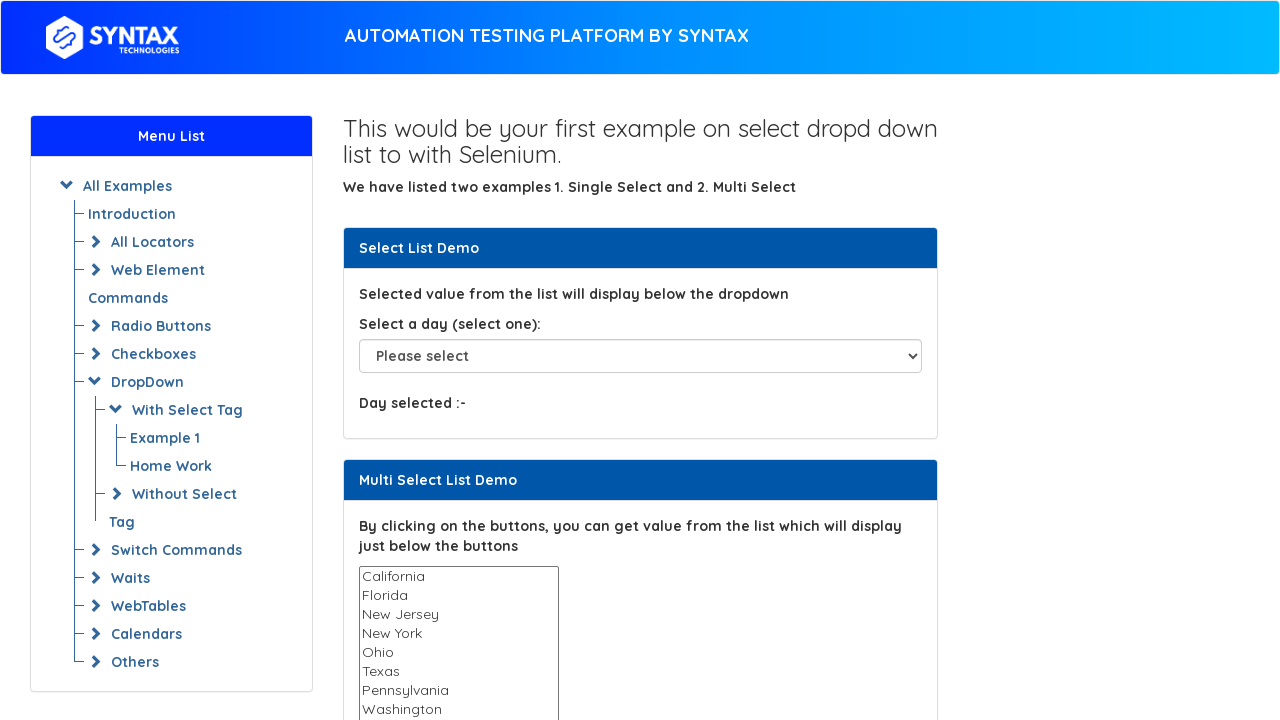

Waited 500ms after selecting option 0
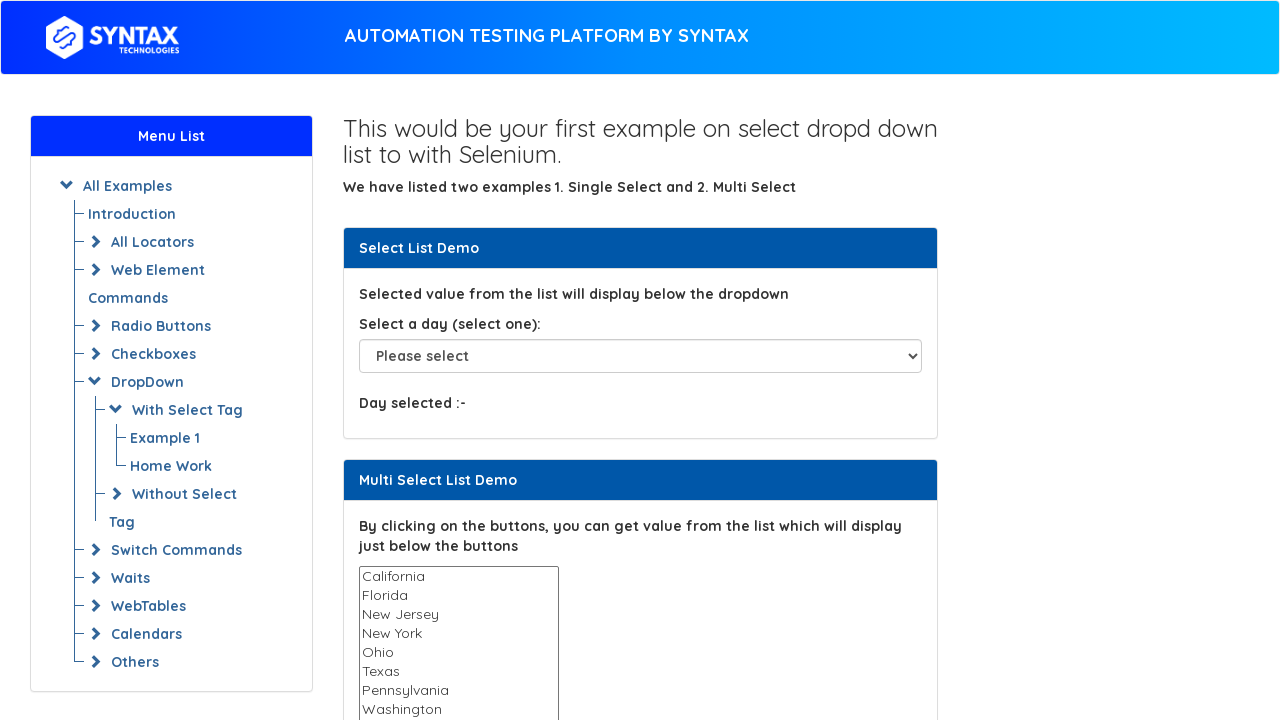

Selected dropdown option at index 1 on #select-demo
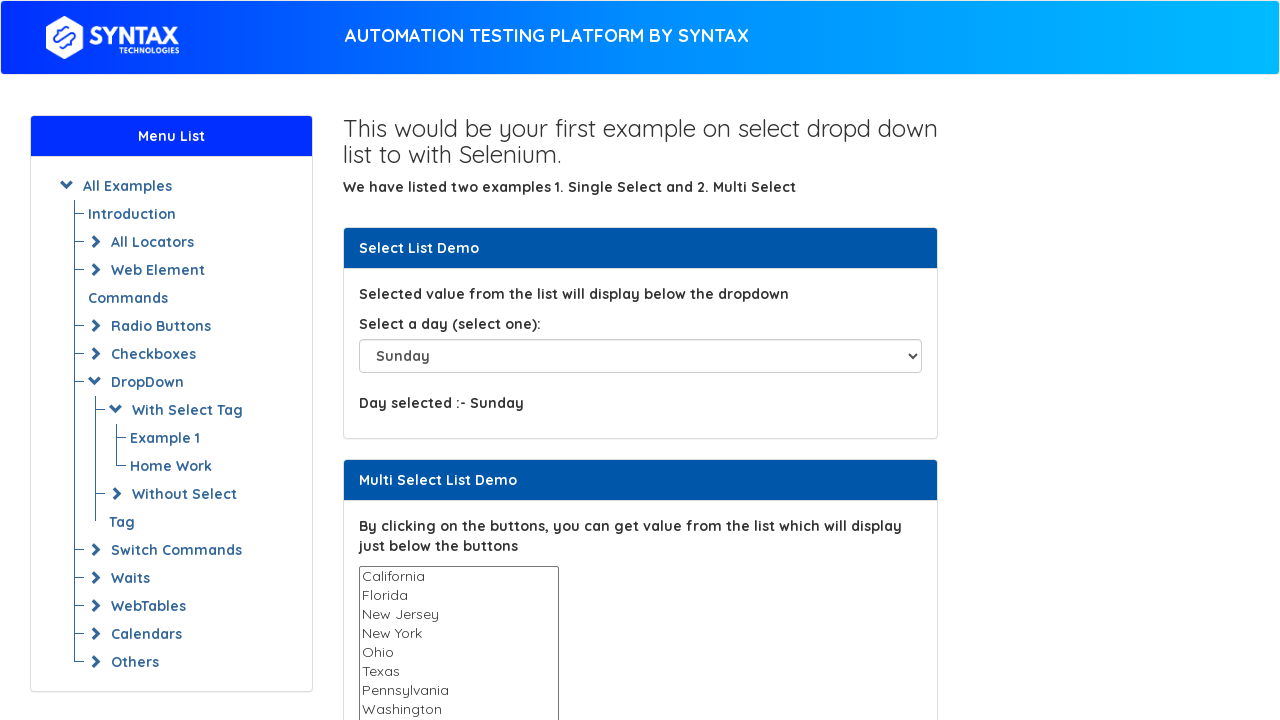

Waited 500ms after selecting option 1
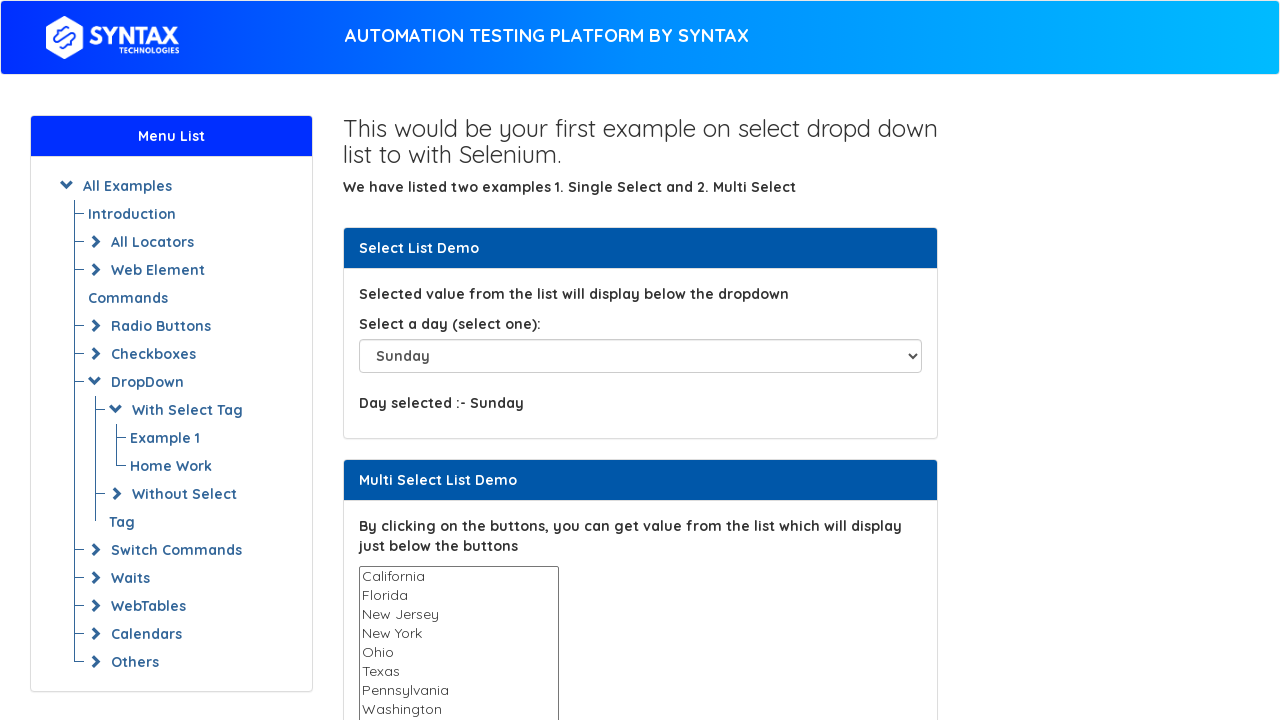

Selected dropdown option at index 2 on #select-demo
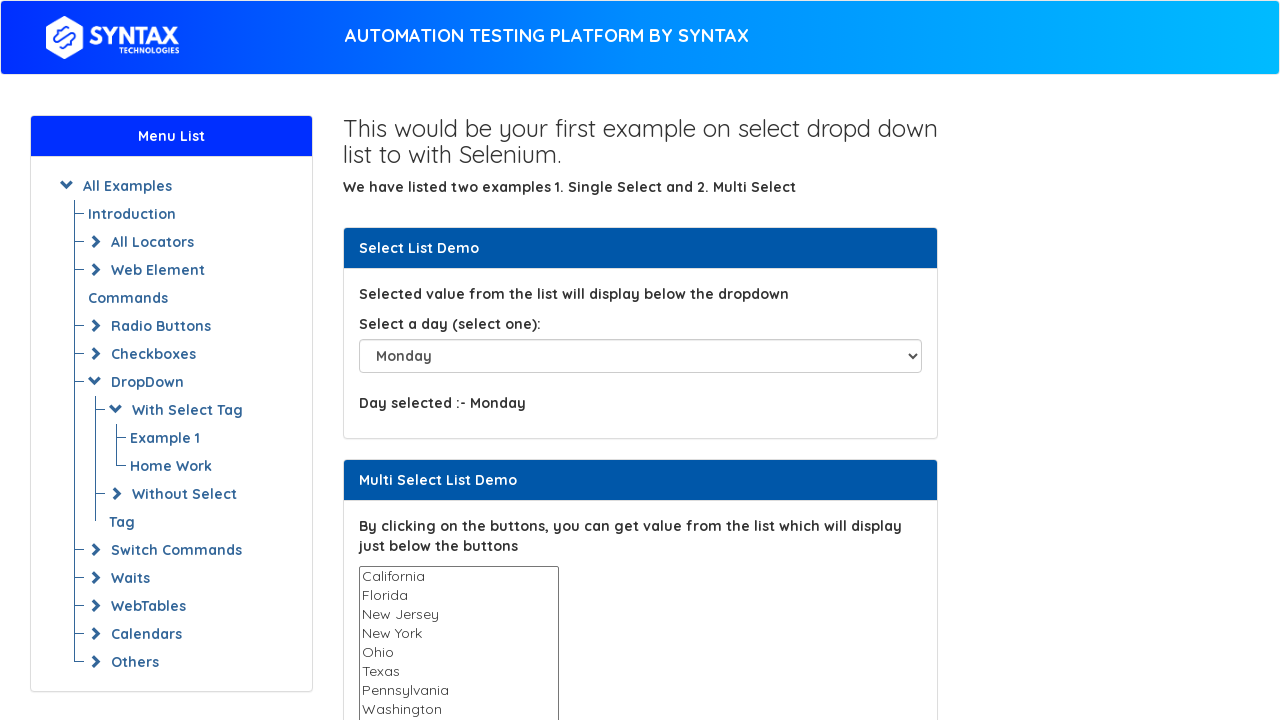

Waited 500ms after selecting option 2
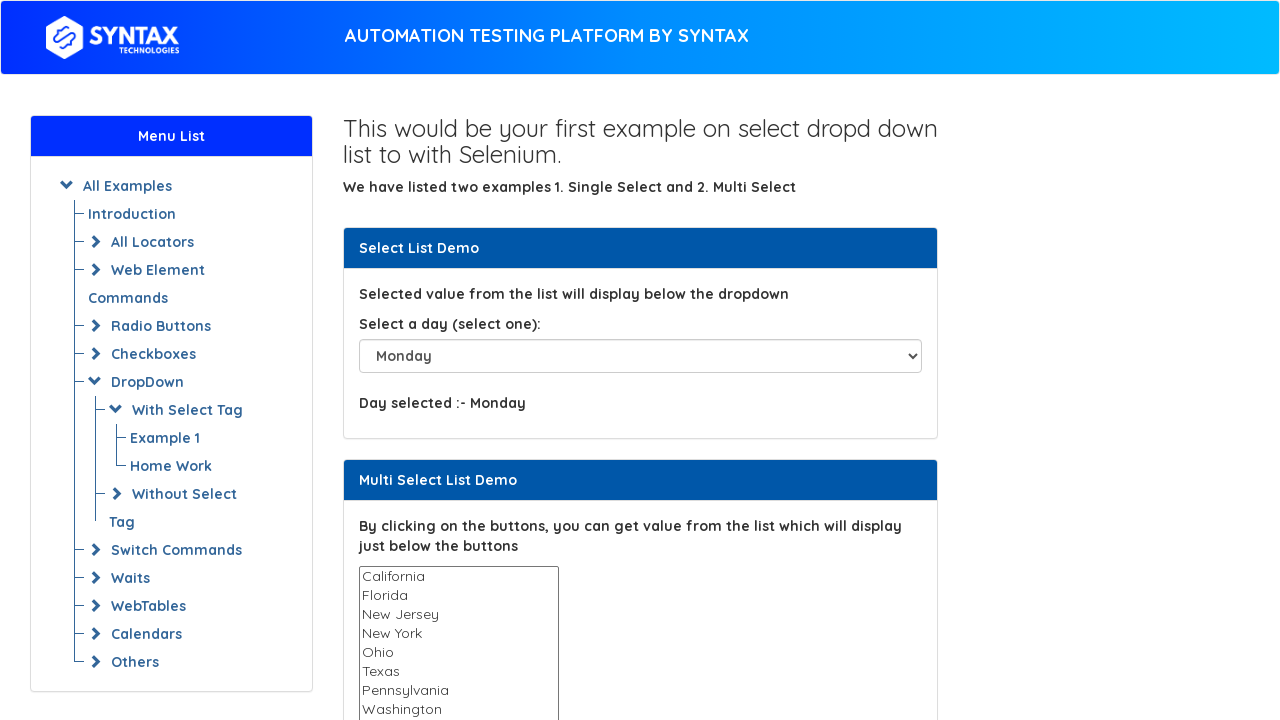

Selected dropdown option at index 3 on #select-demo
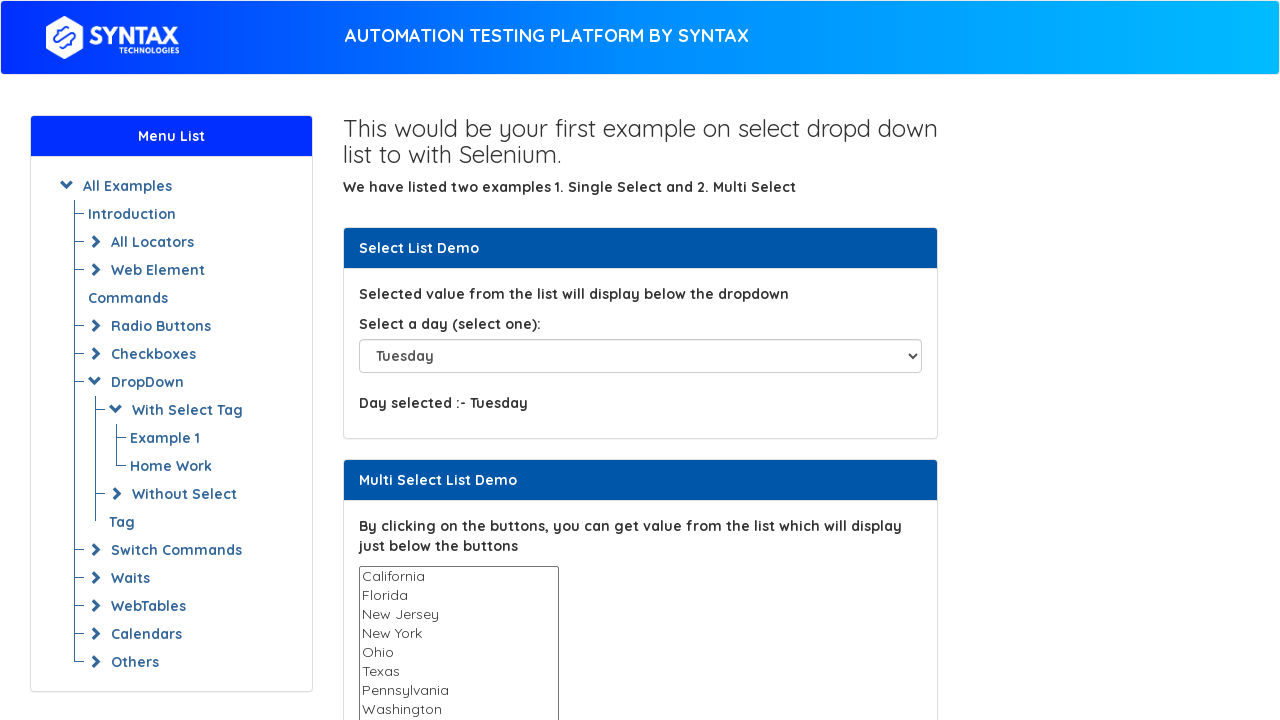

Waited 500ms after selecting option 3
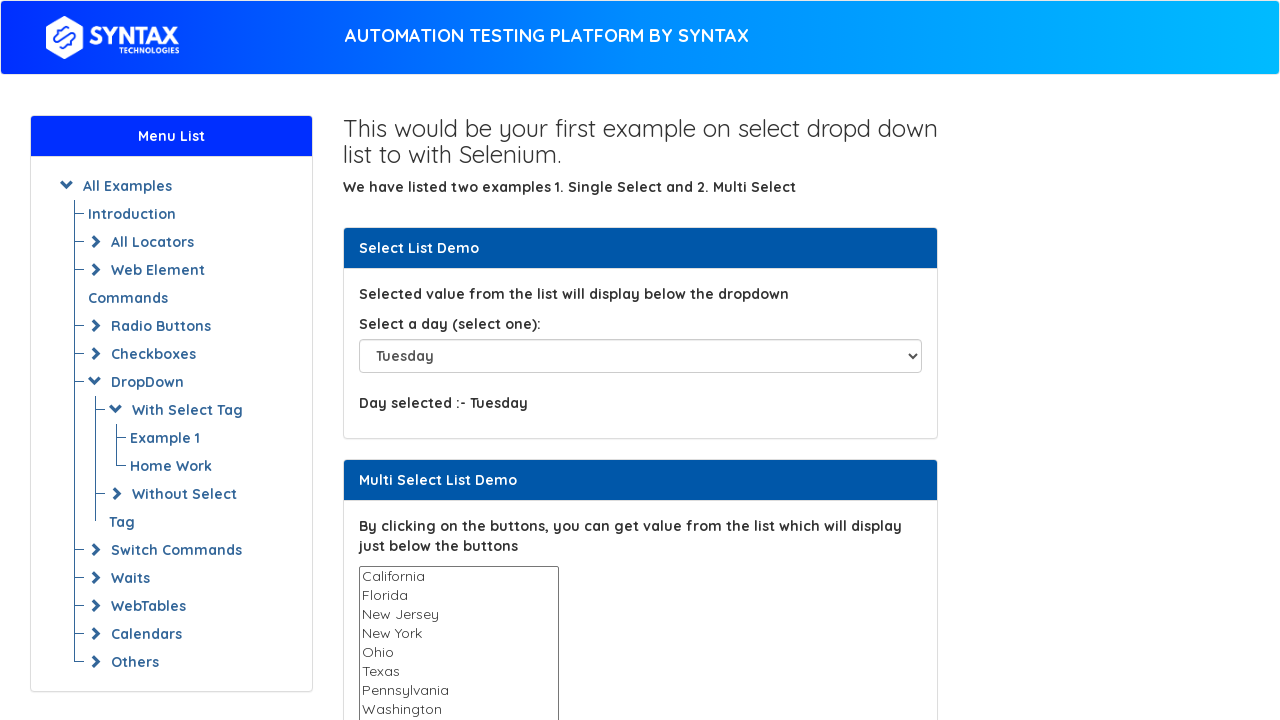

Selected dropdown option at index 4 on #select-demo
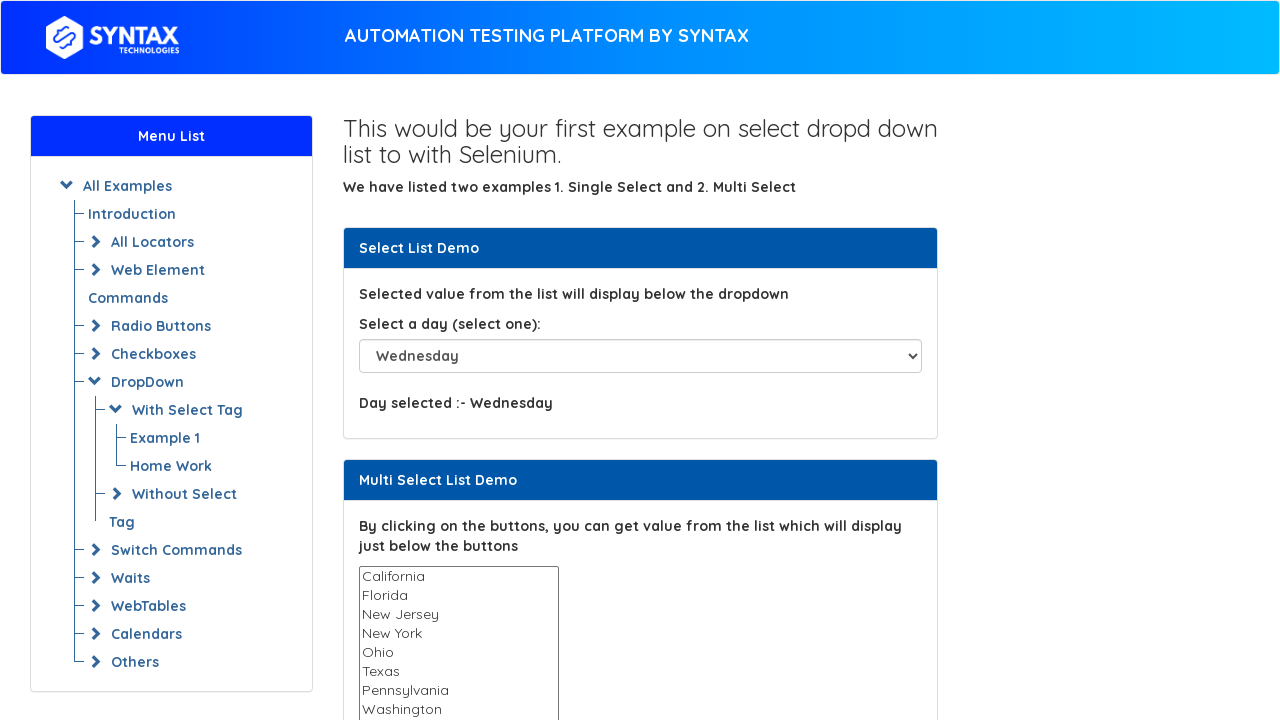

Waited 500ms after selecting option 4
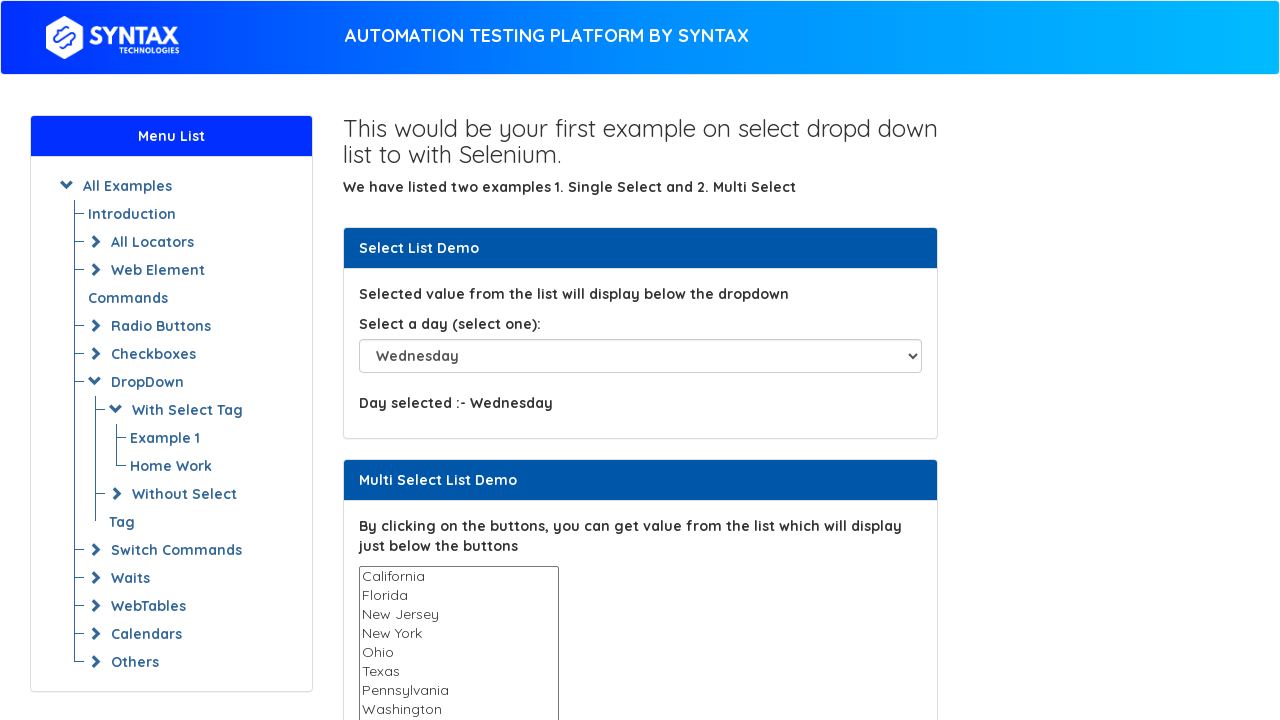

Selected dropdown option at index 5 on #select-demo
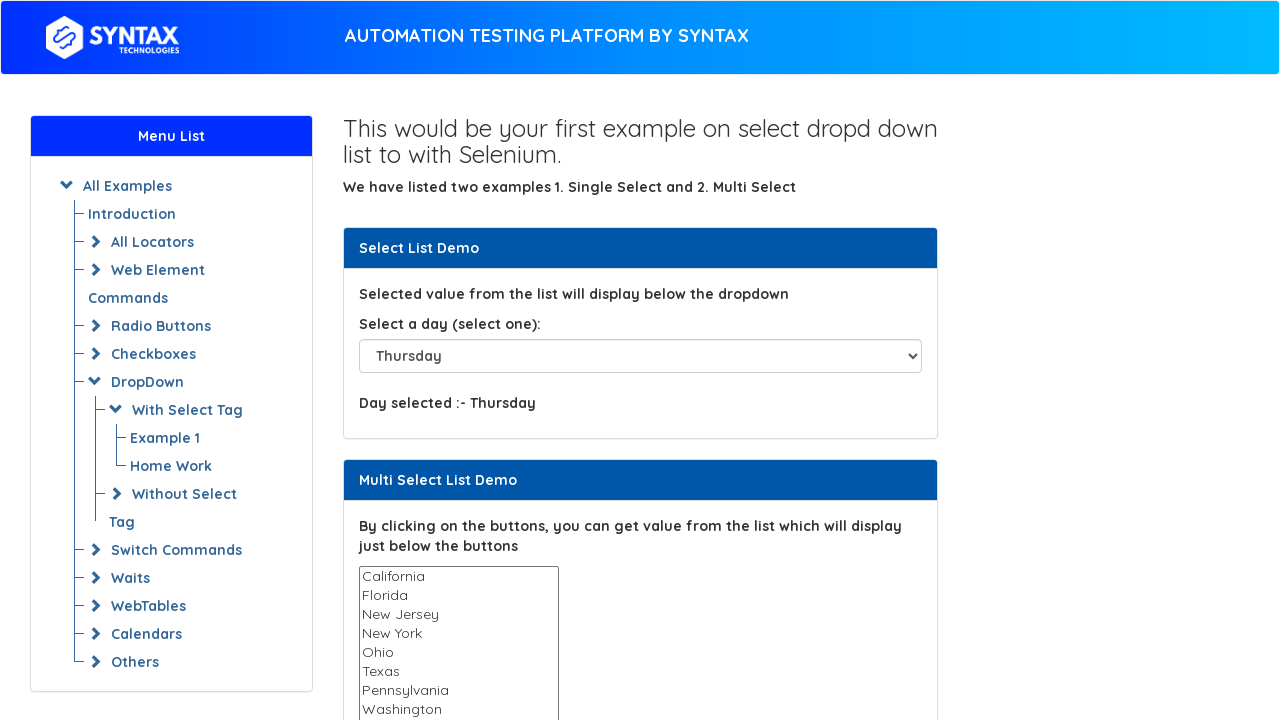

Waited 500ms after selecting option 5
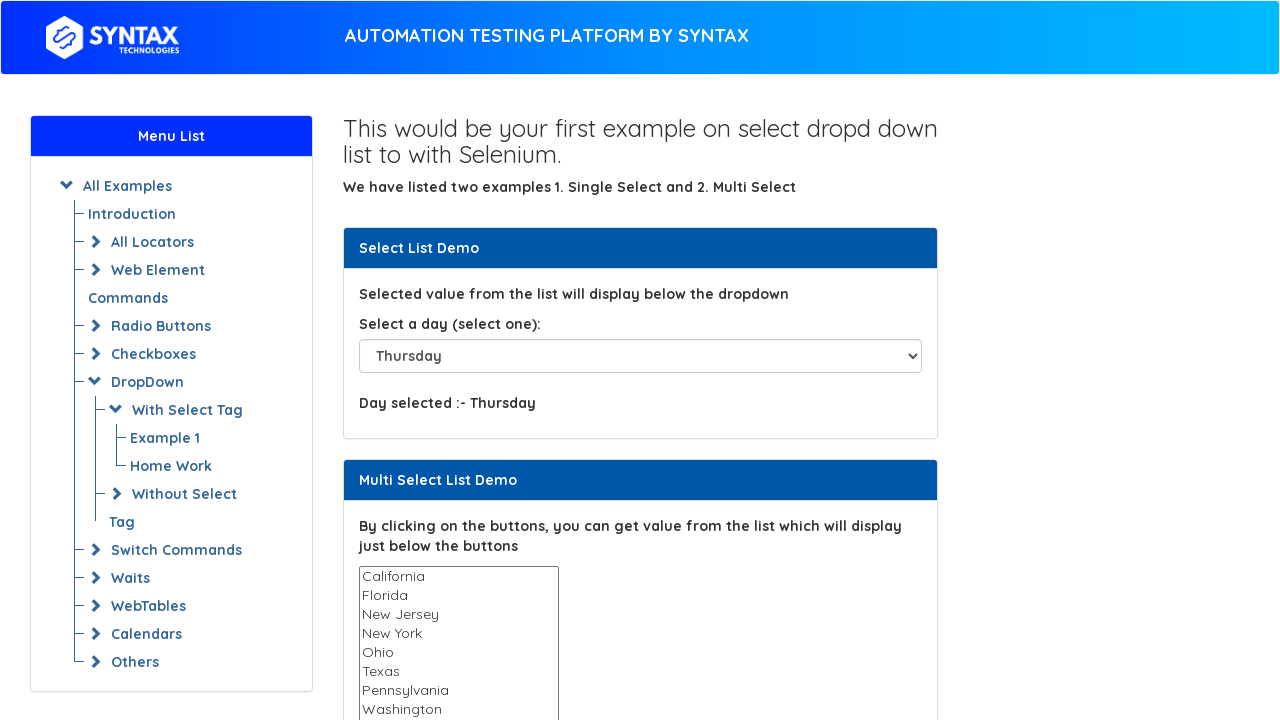

Selected dropdown option at index 6 on #select-demo
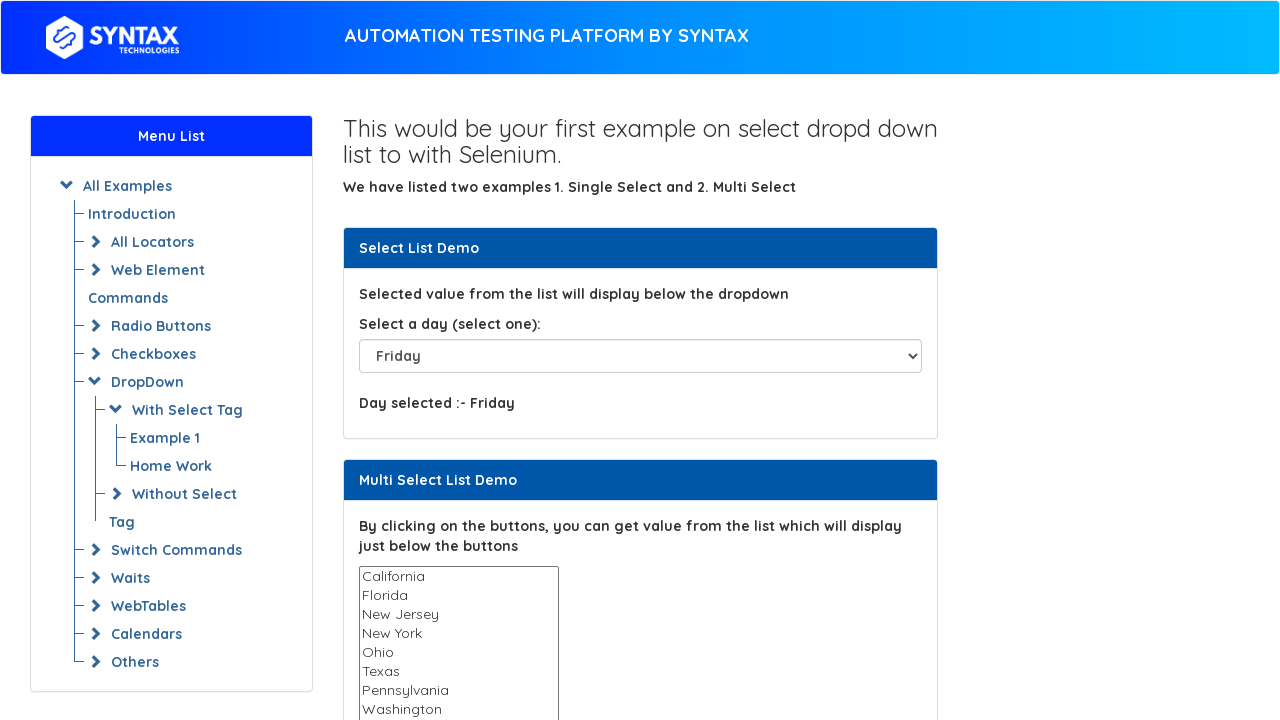

Waited 500ms after selecting option 6
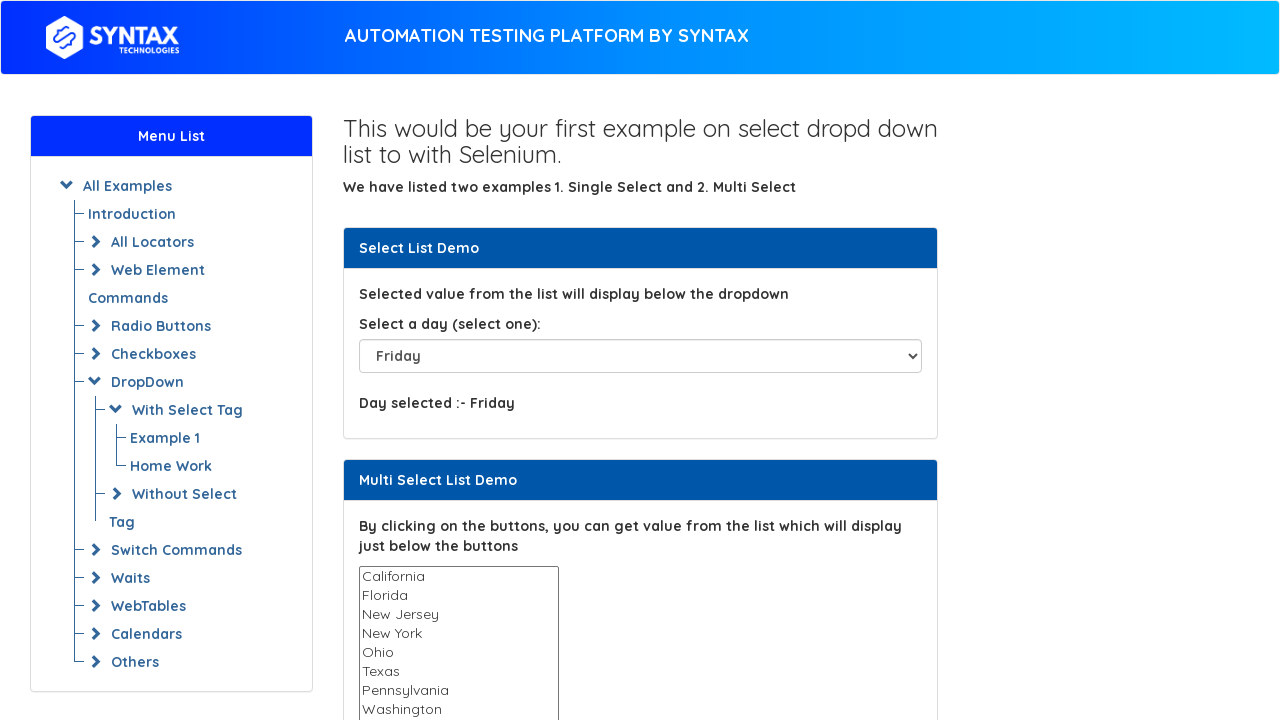

Selected dropdown option at index 7 on #select-demo
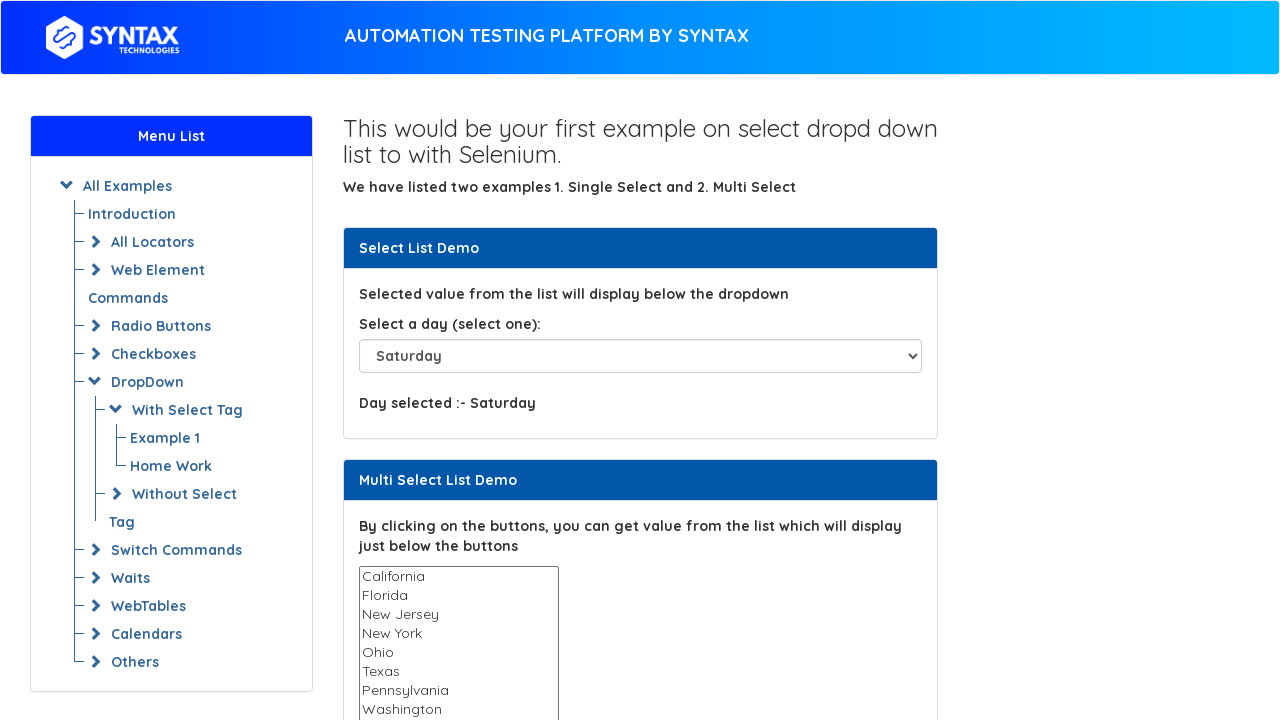

Waited 500ms after selecting option 7
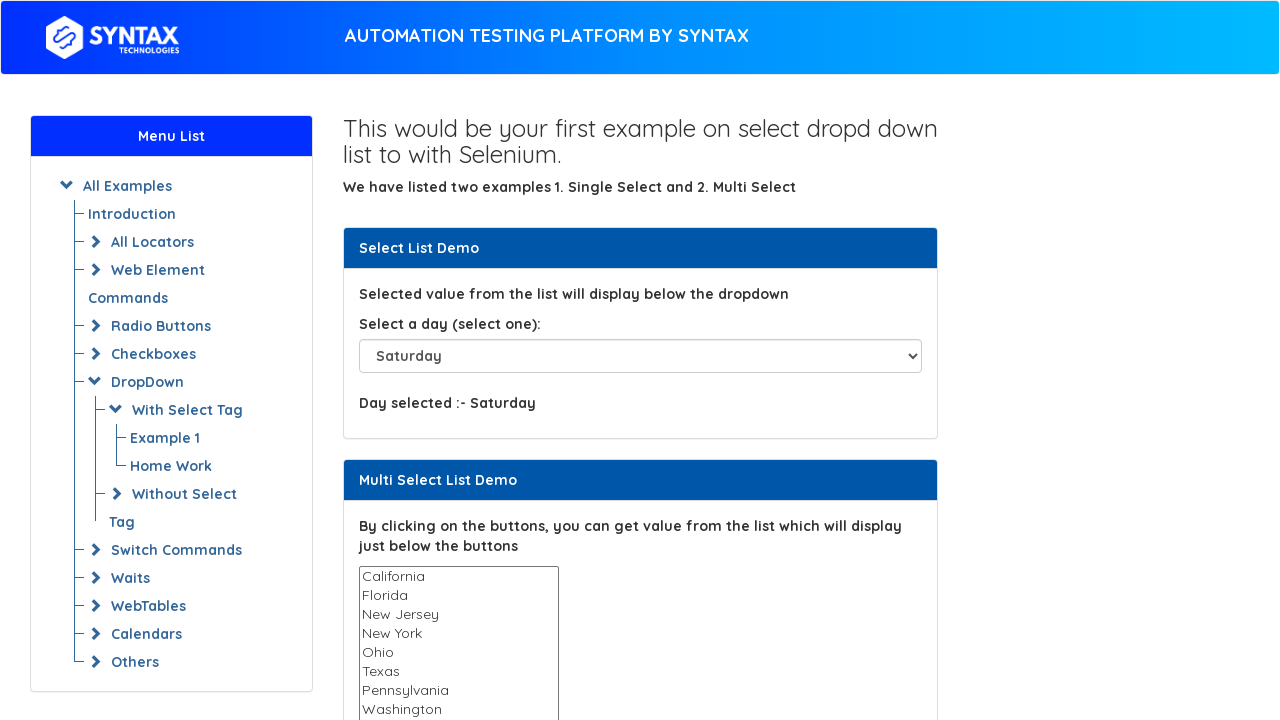

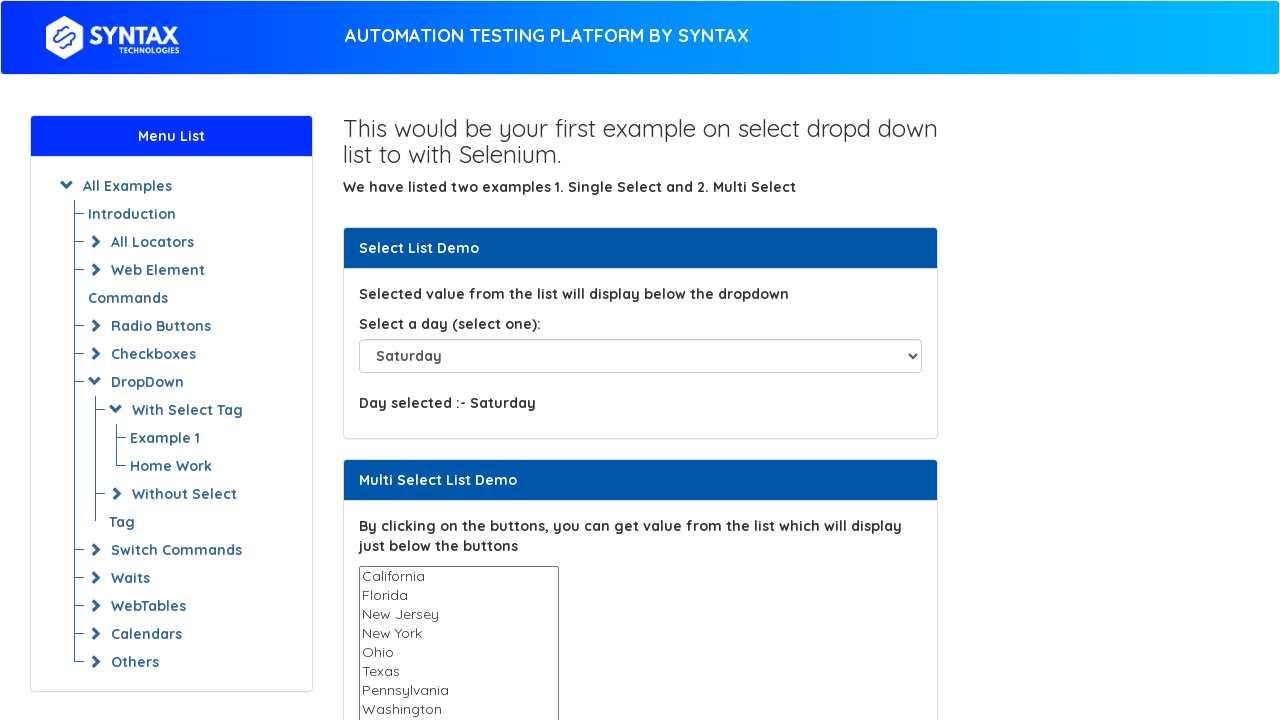